Tests basic browser navigation functionality by clicking the "Forgot Password" link on a demo HR site, then using browser back, forward, and refresh actions.

Starting URL: https://opensource-demo.orangehrmlive.com/

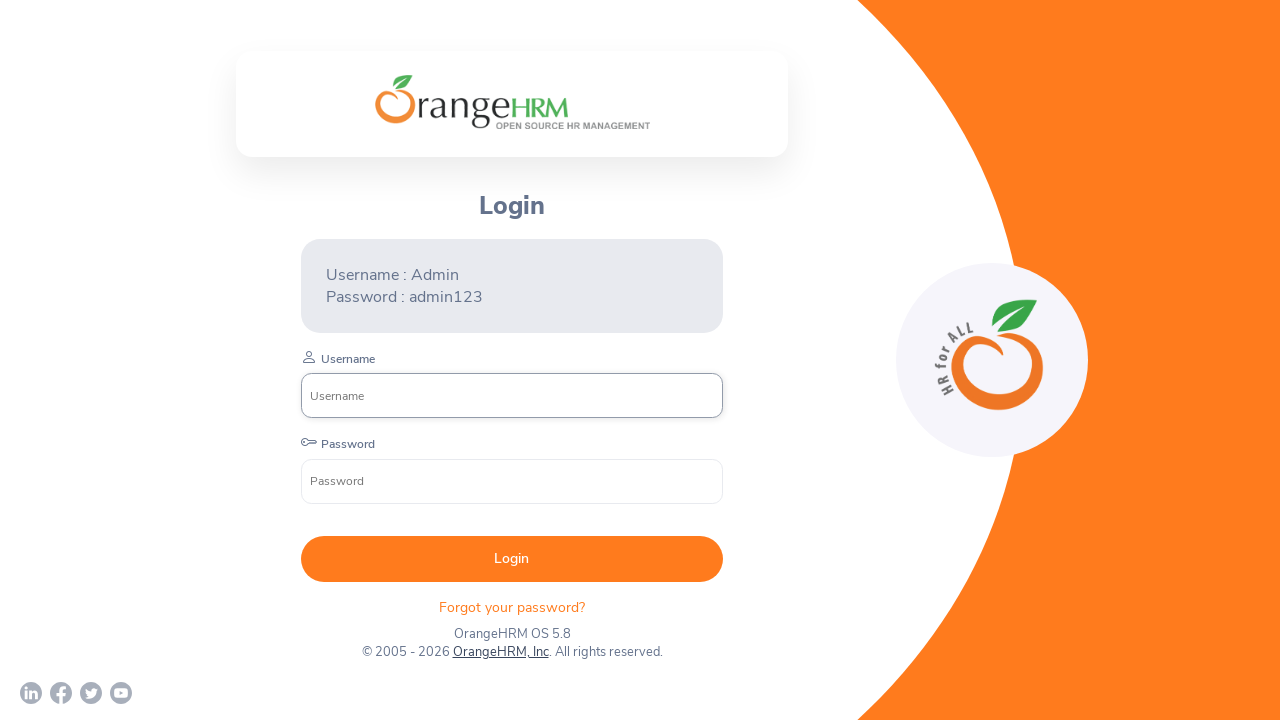

Clicked on the 'Forgot Password' link at (512, 607) on .oxd-text.oxd-text--p.orangehrm-login-forgot-header
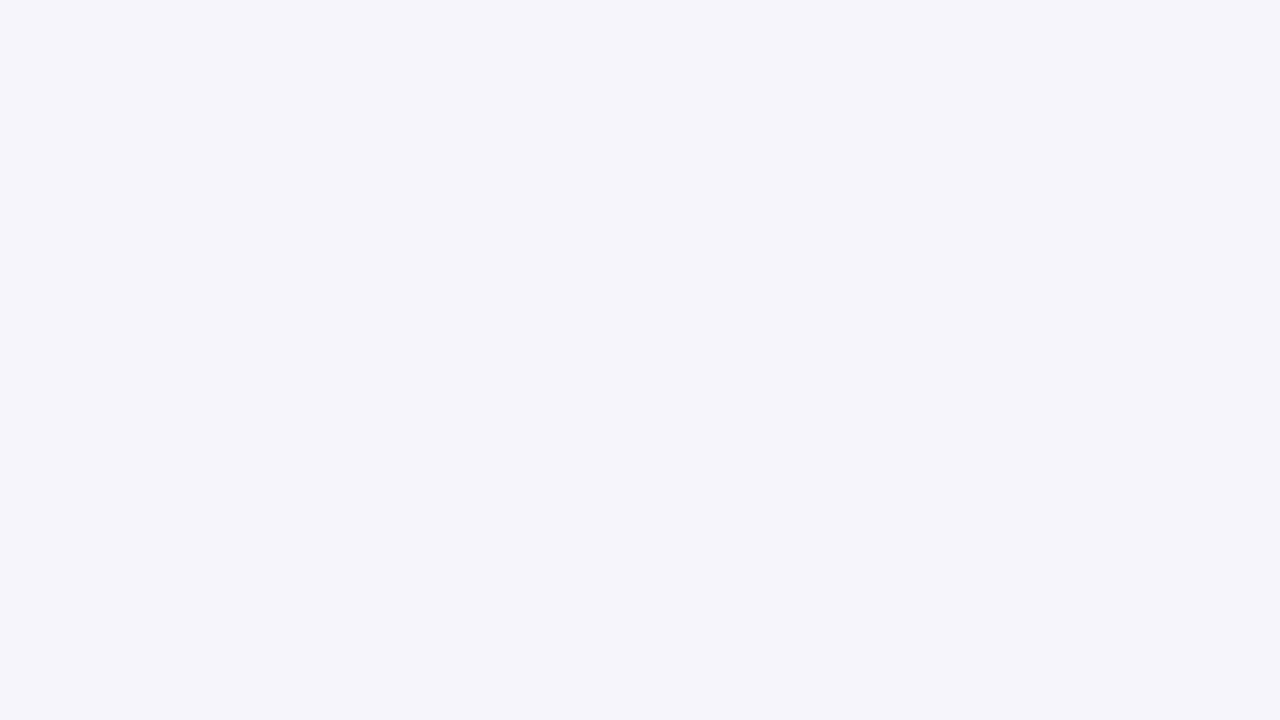

Waited for page to load after clicking 'Forgot Password'
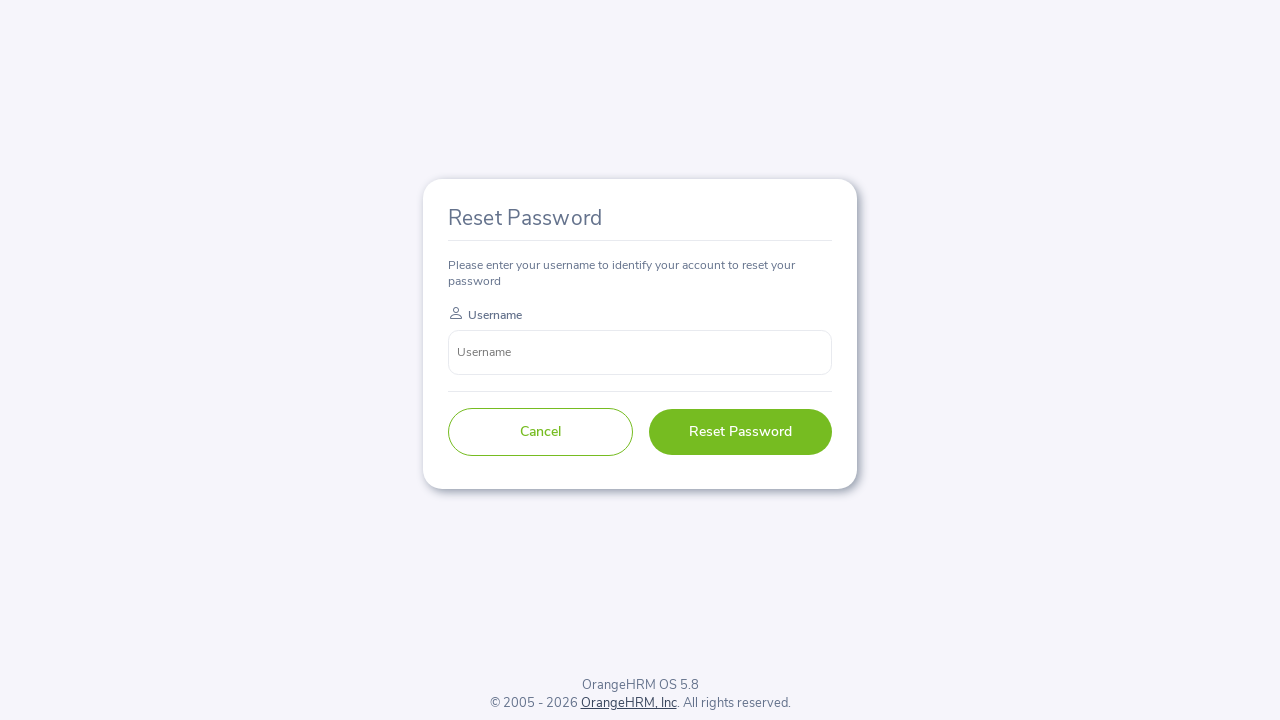

Navigated back to previous page using browser back button
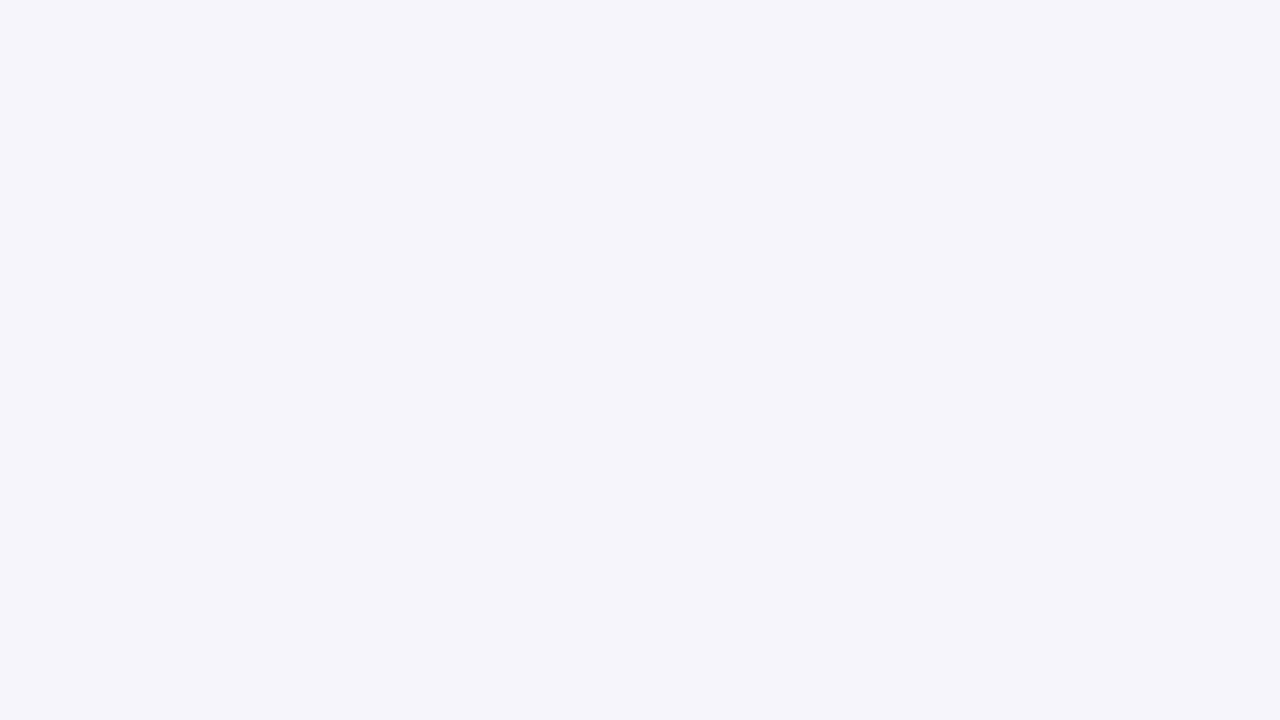

Waited for page to load after navigating back
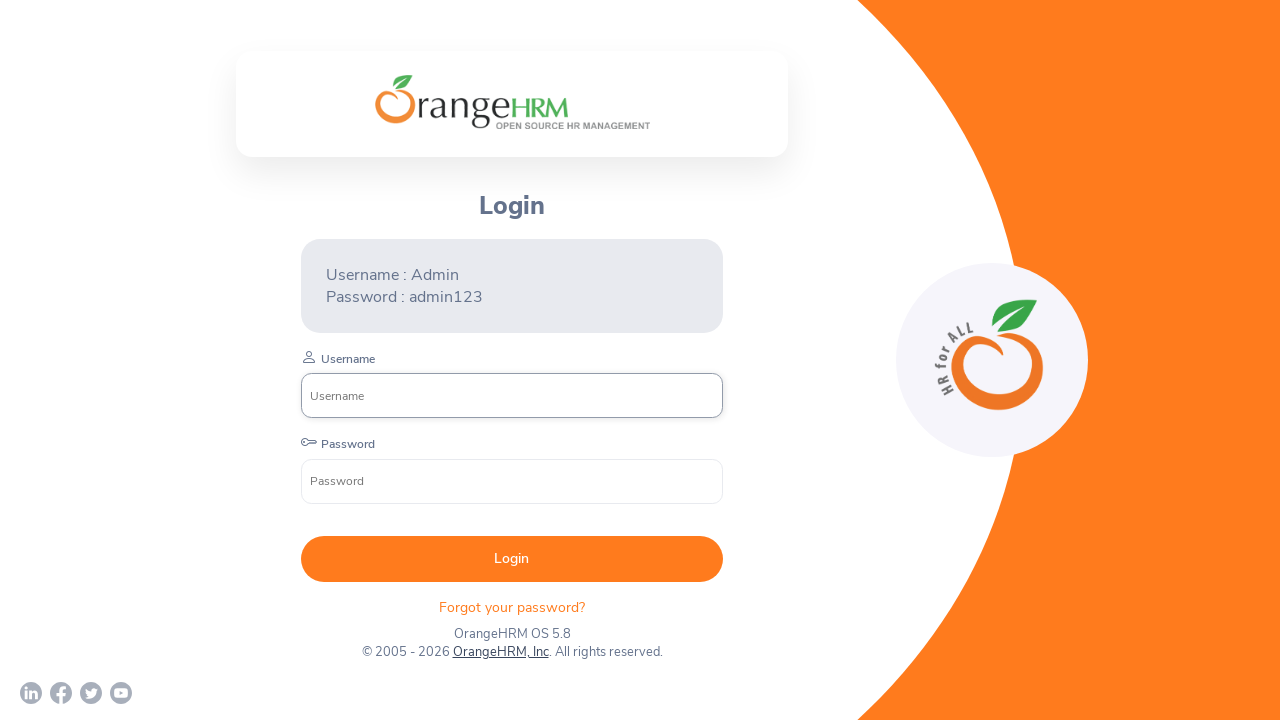

Navigated forward using browser forward button
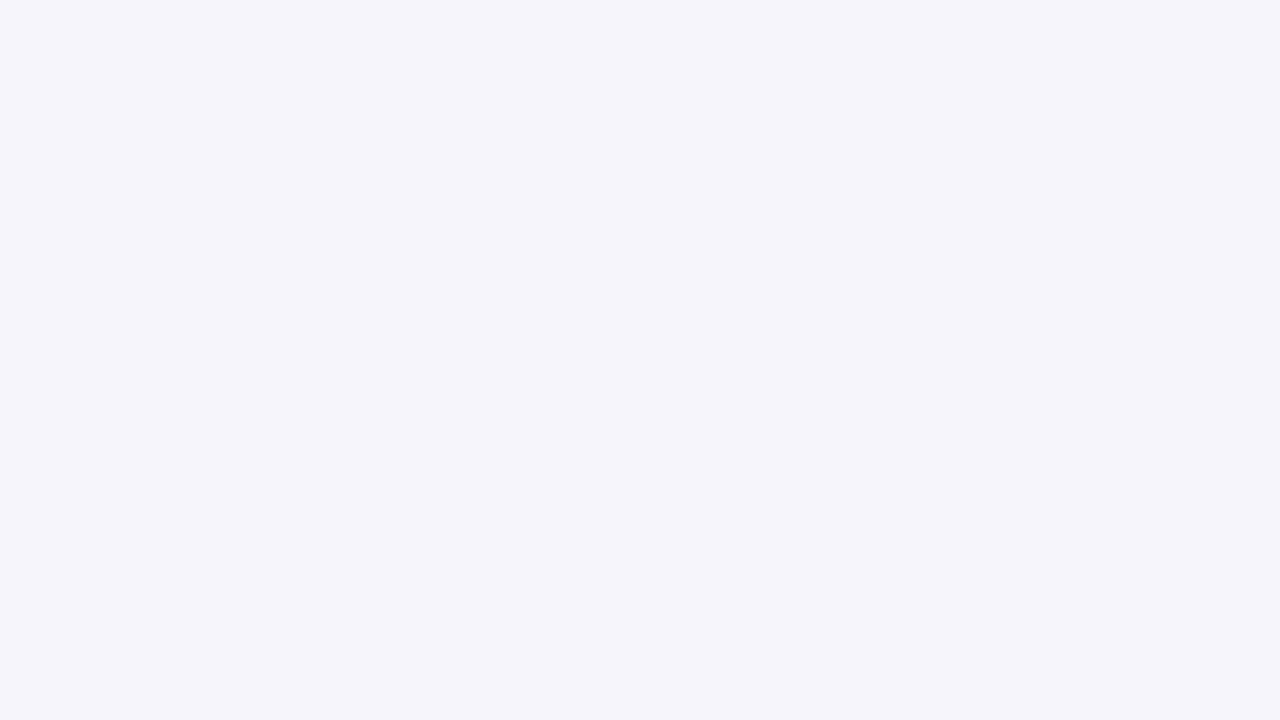

Waited for page to load after navigating forward
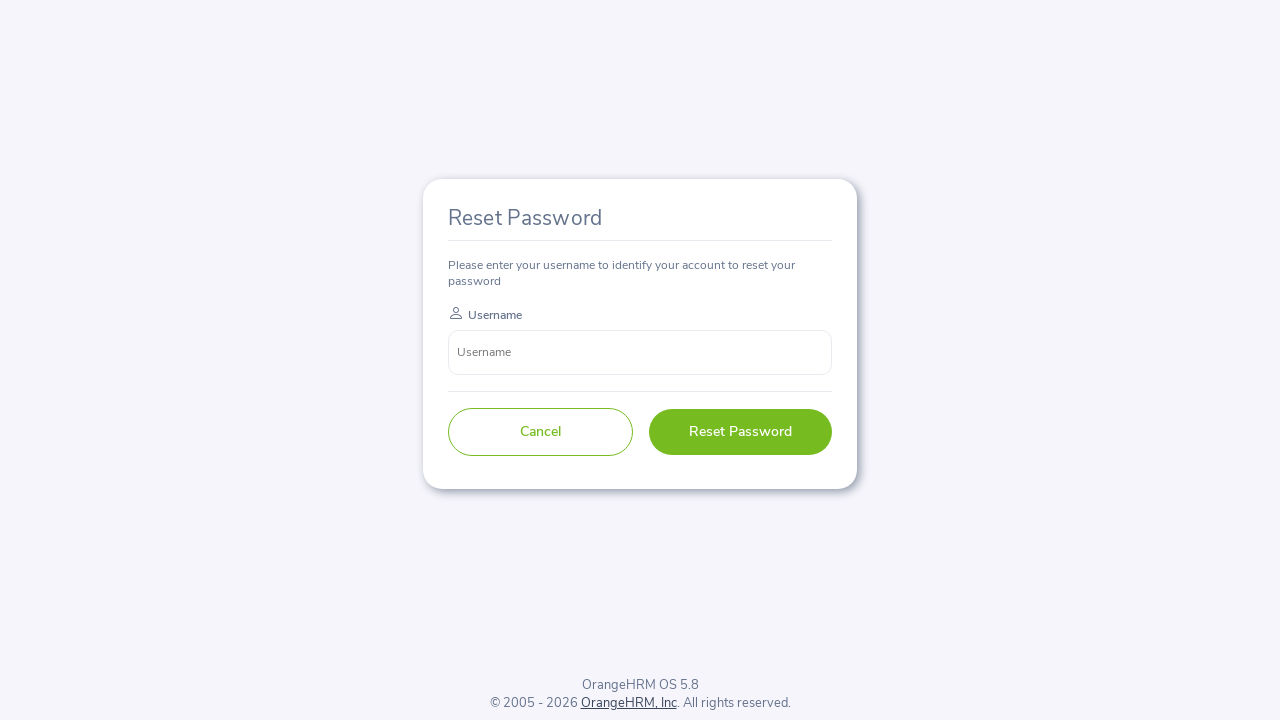

Refreshed the page
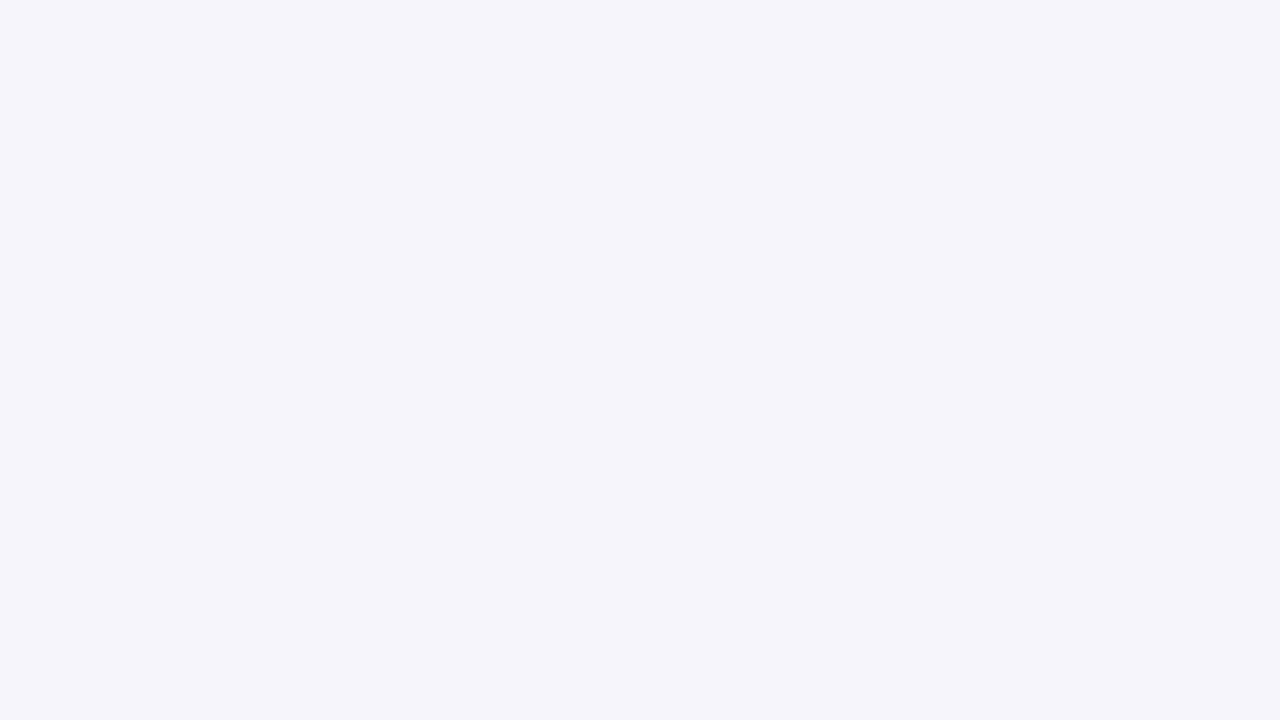

Waited for page to load after refresh
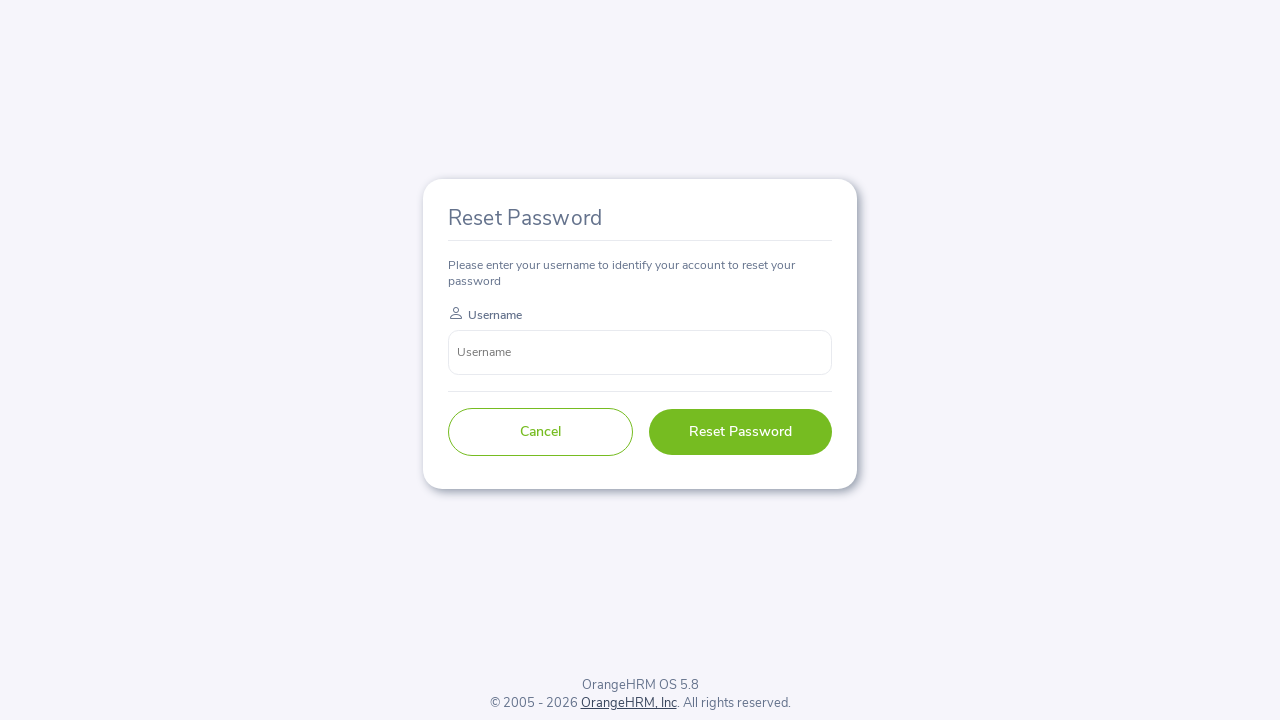

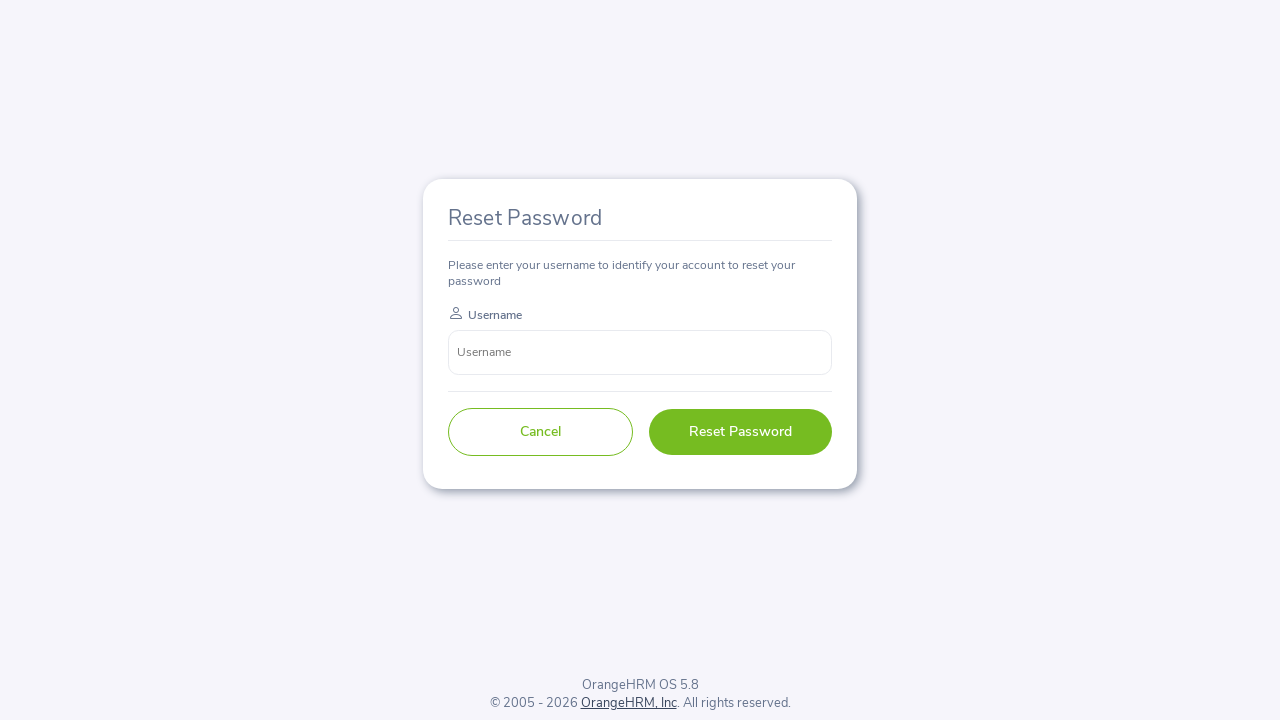